Tests dropdown list functionality by selecting different options from the dropdown menu

Starting URL: http://the-internet.herokuapp.com/dropdown

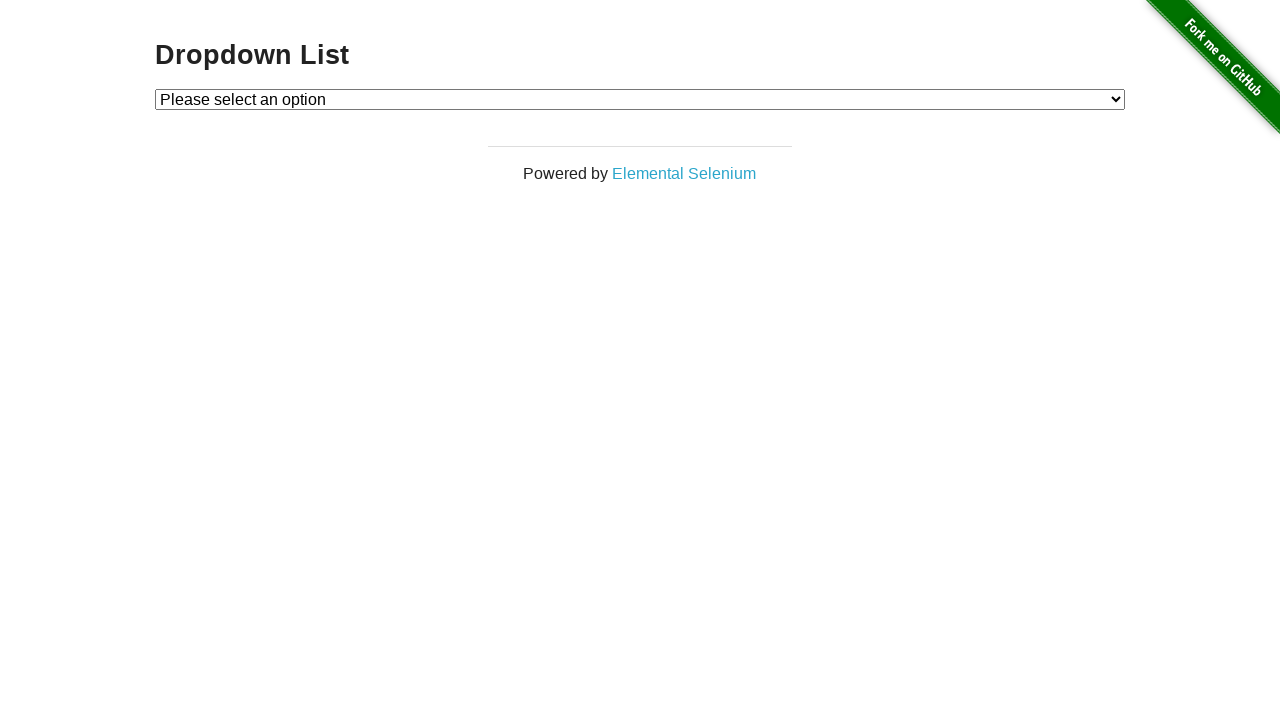

Selected 'Option 1' from dropdown list on #dropdown
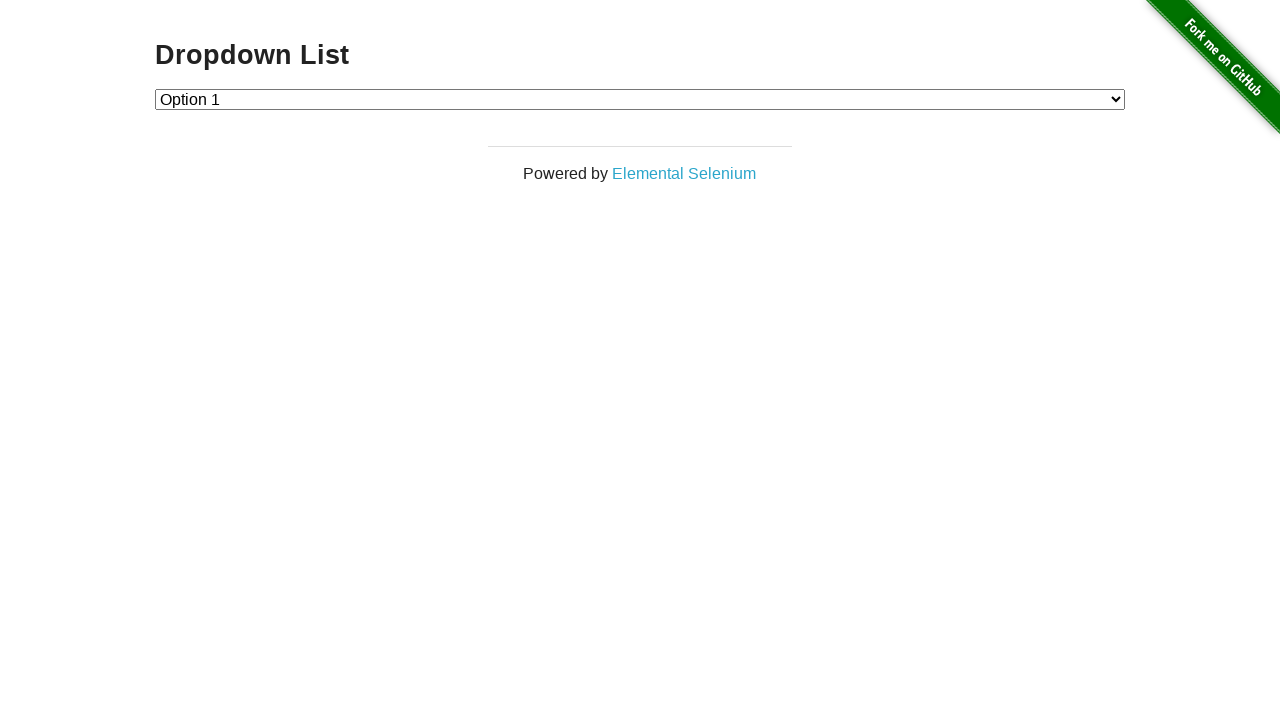

Selected 'Option 2' from dropdown list on #dropdown
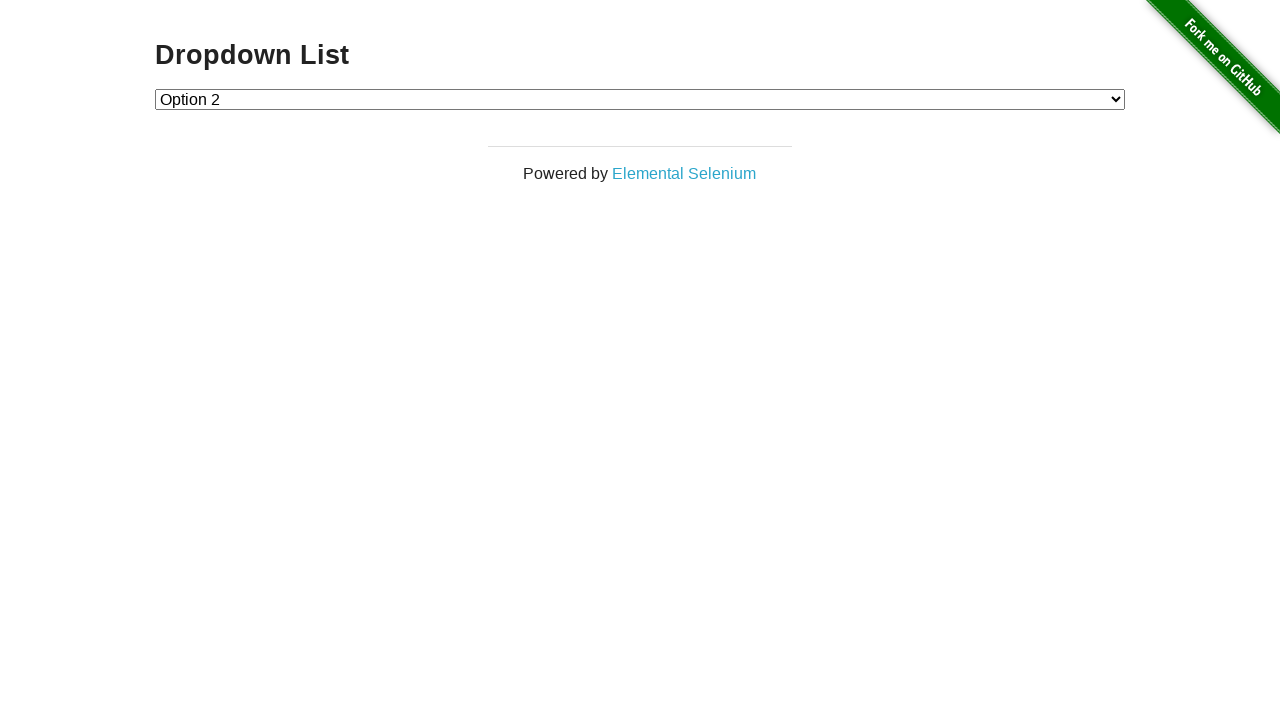

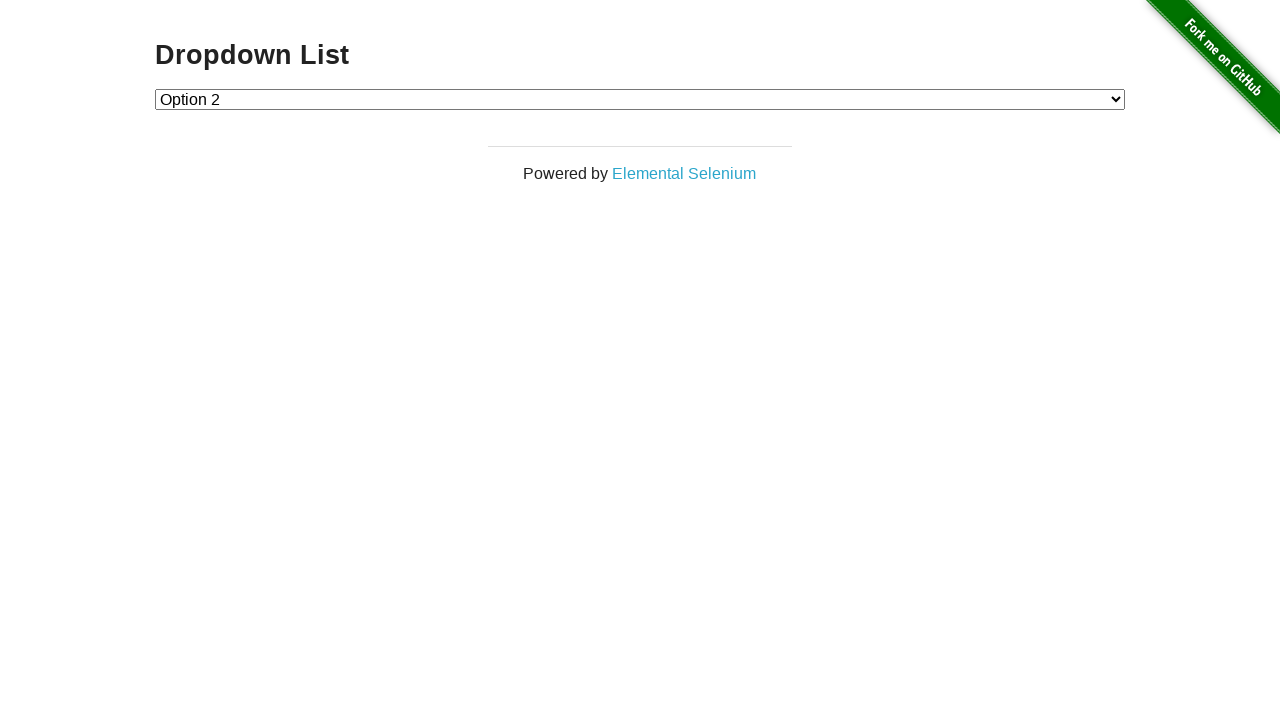